Tests interaction with shadow DOM elements by locating an input field within a shadow root and entering text

Starting URL: https://books-pwakit.appspot.com/

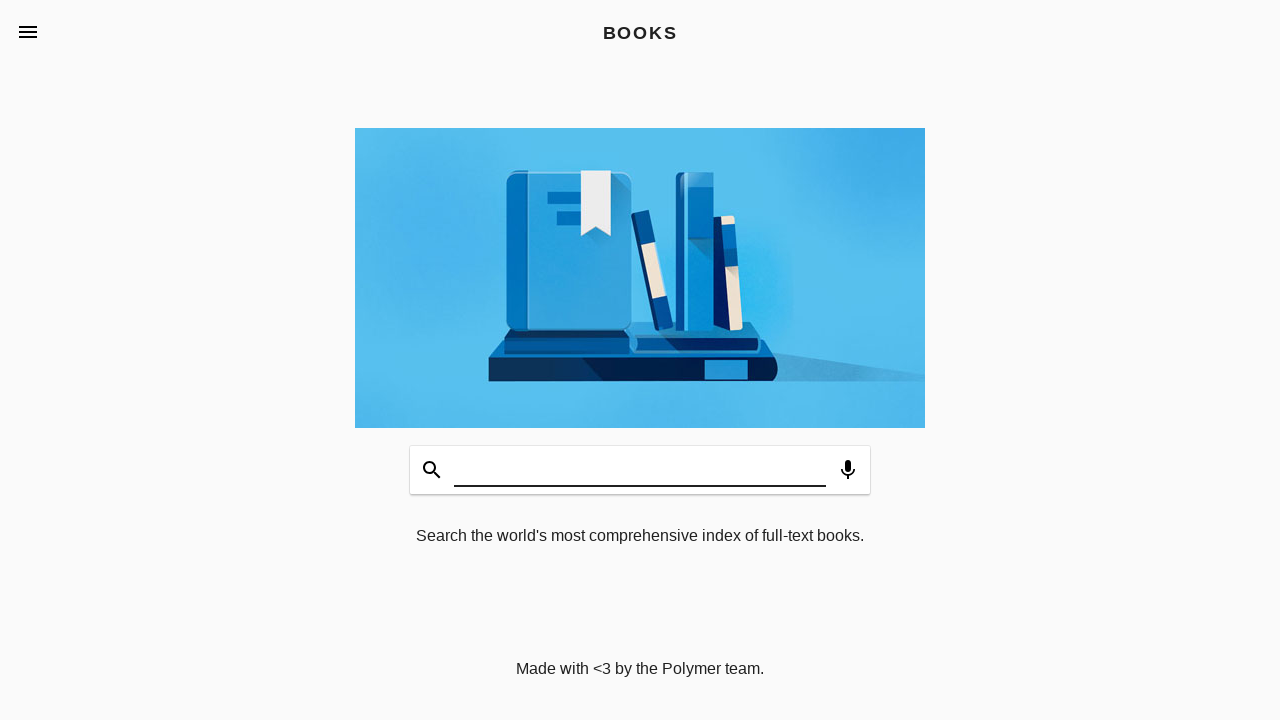

Filled shadow DOM input field with 'naveen' on #input
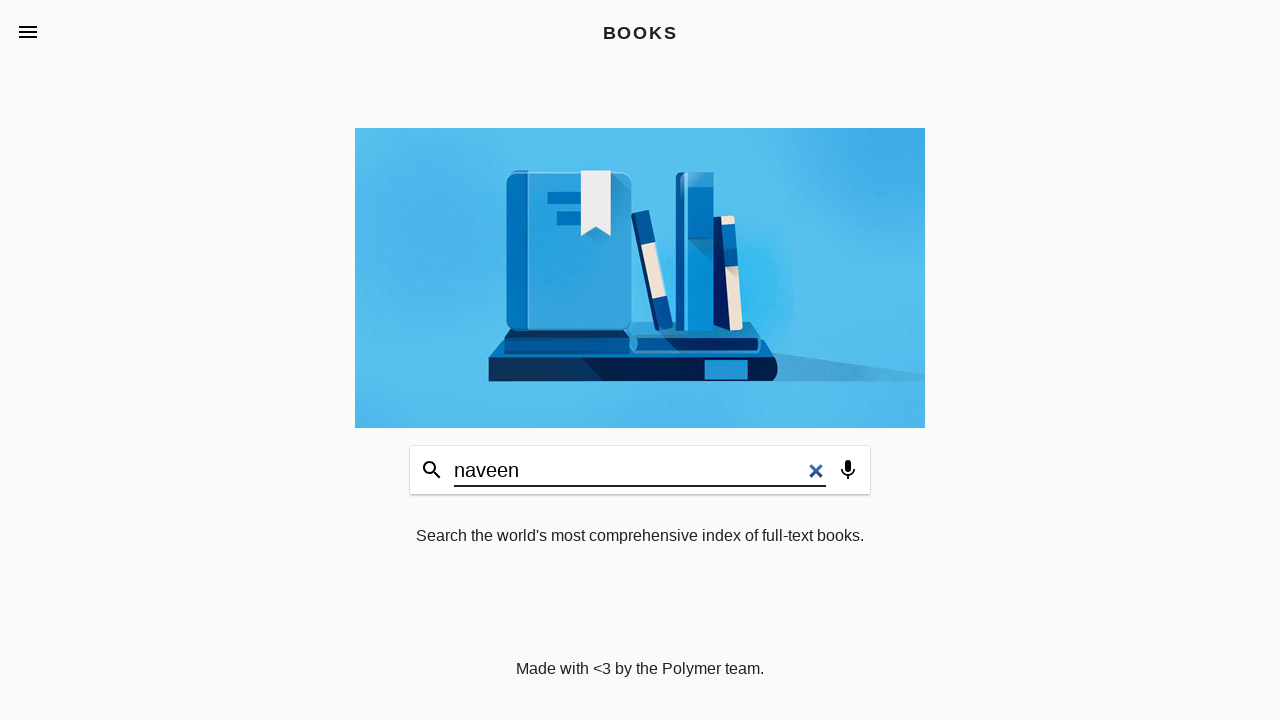

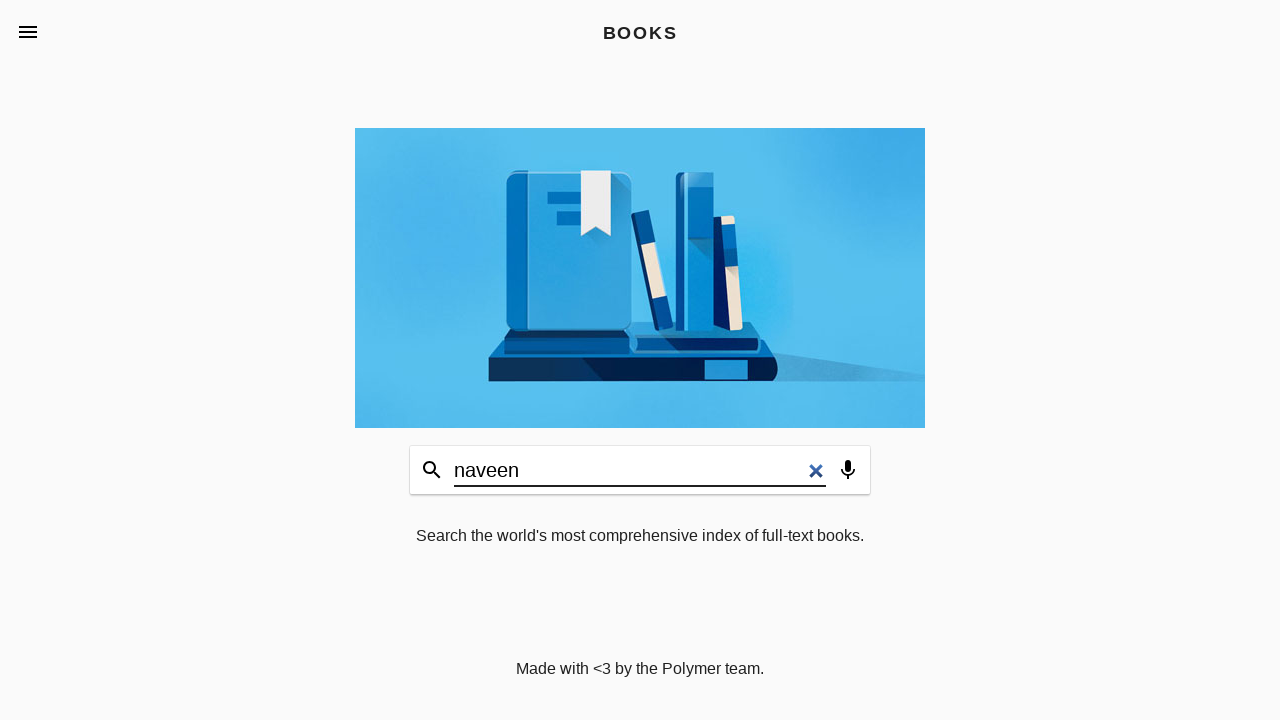